Tests Ajio's search and filter functionality by searching for bags, applying gender and category filters, and verifying the results are displayed

Starting URL: https://www.ajio.com/

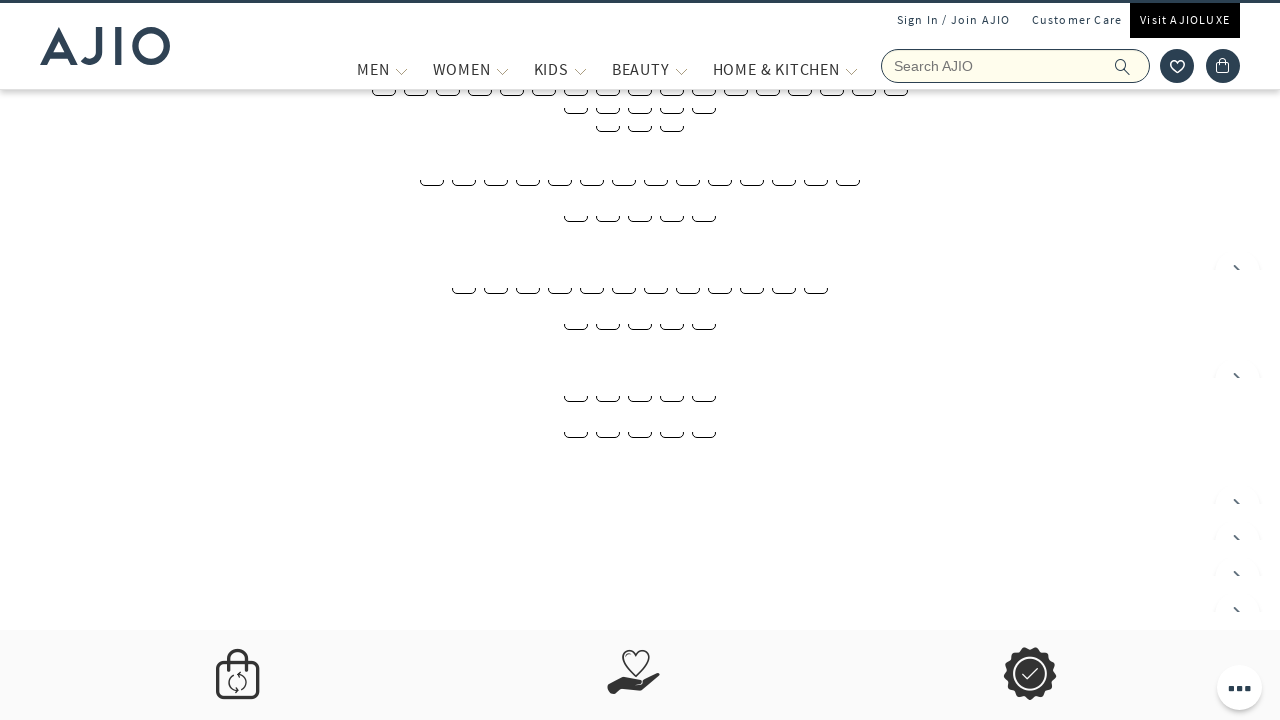

Filled search field with 'bags' on input[name='searchVal']
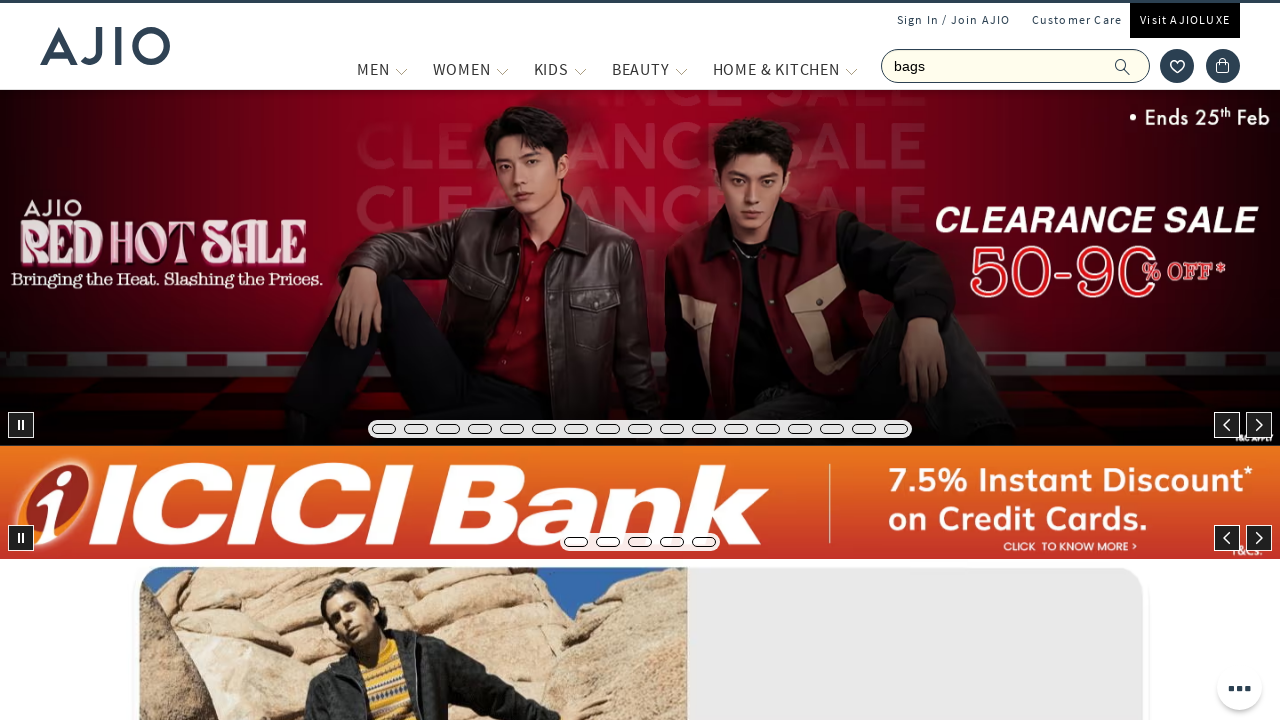

Clicked search button to search for bags at (1123, 66) on .ic-search
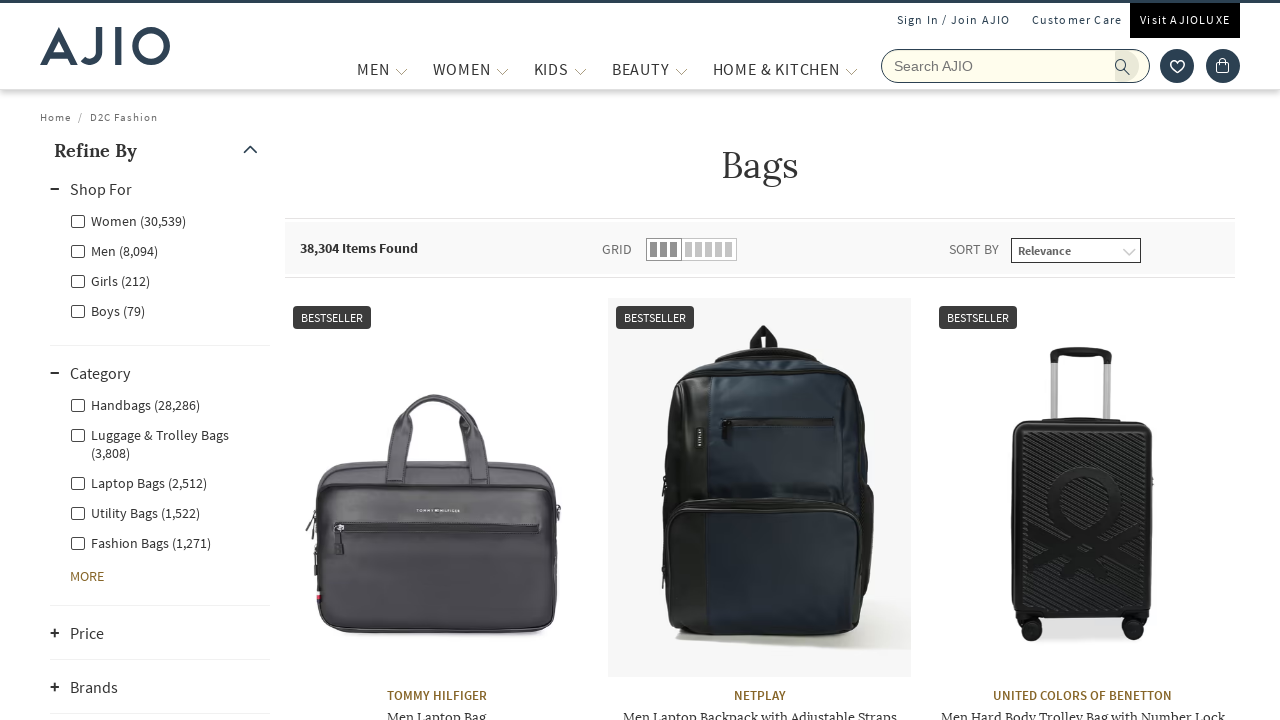

Waited for search results to load
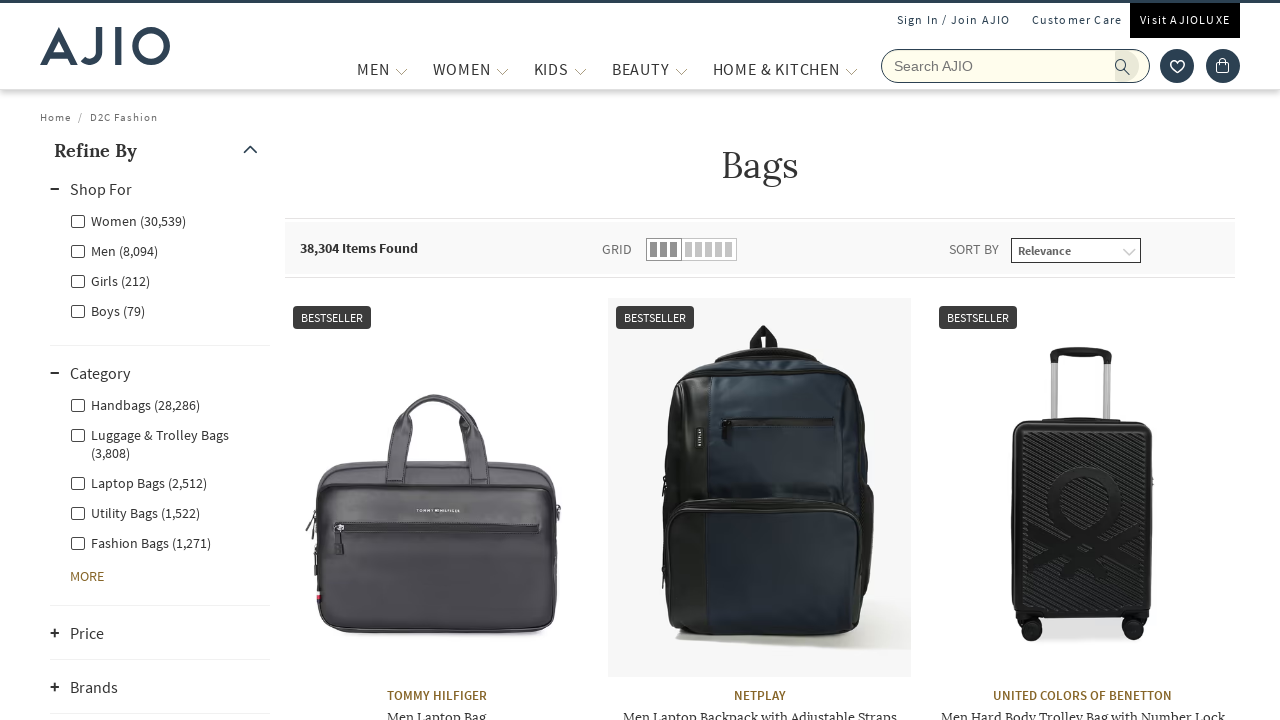

Applied Men gender filter at (114, 250) on xpath=//label[@class='facet-linkname facet-linkname-genderfilter facet-linkname-
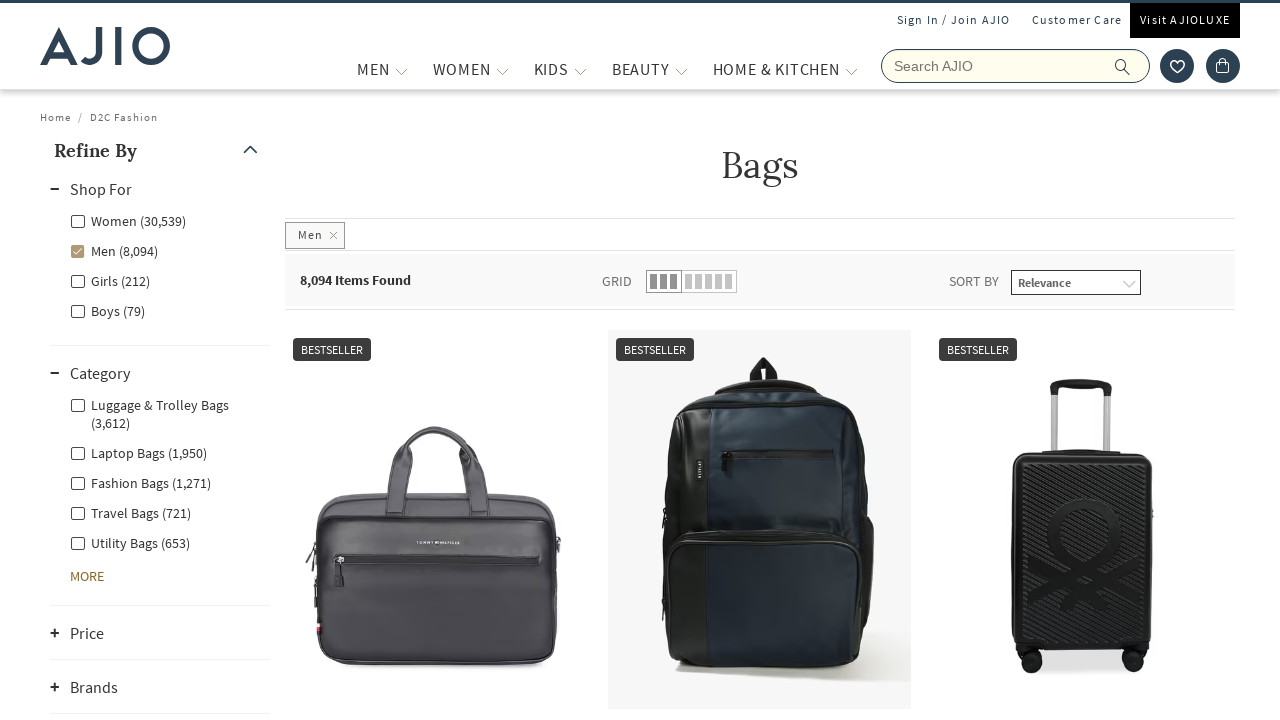

Waited for Men filter to apply
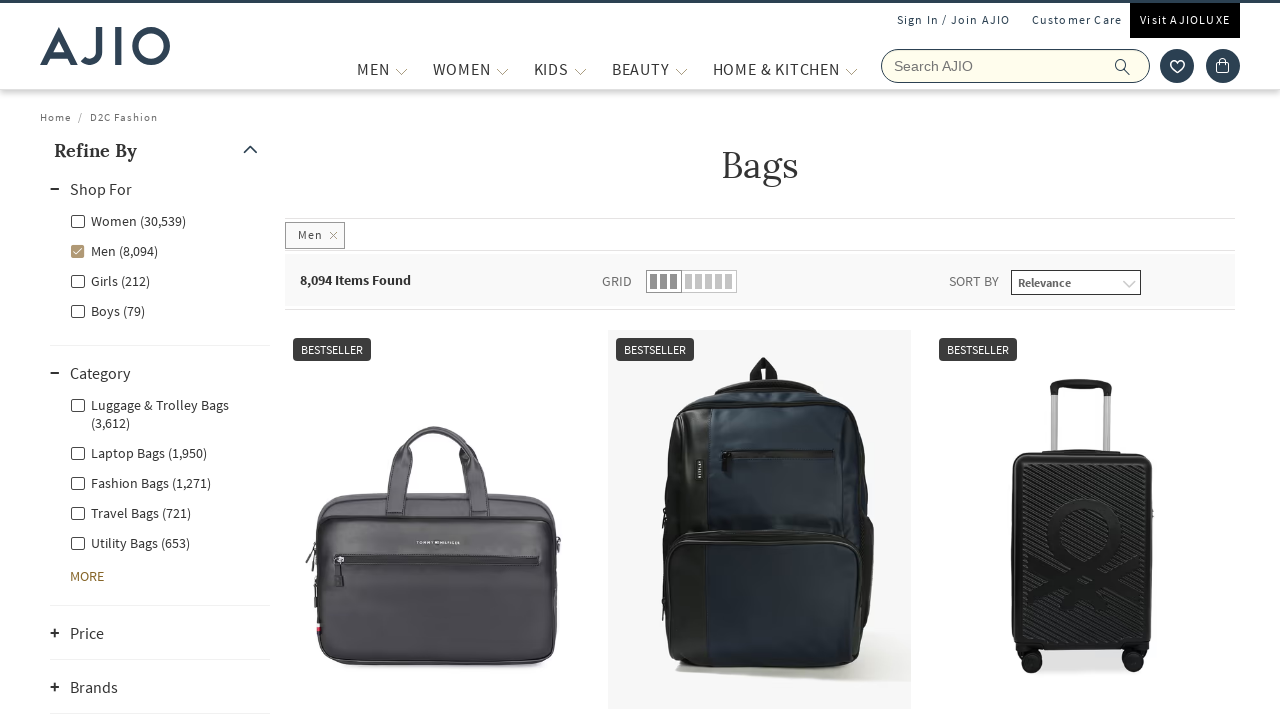

Applied Fashion Bags category filter at (140, 482) on xpath=//label[@class='facet-linkname facet-linkname-l1l3nestedcategory facet-lin
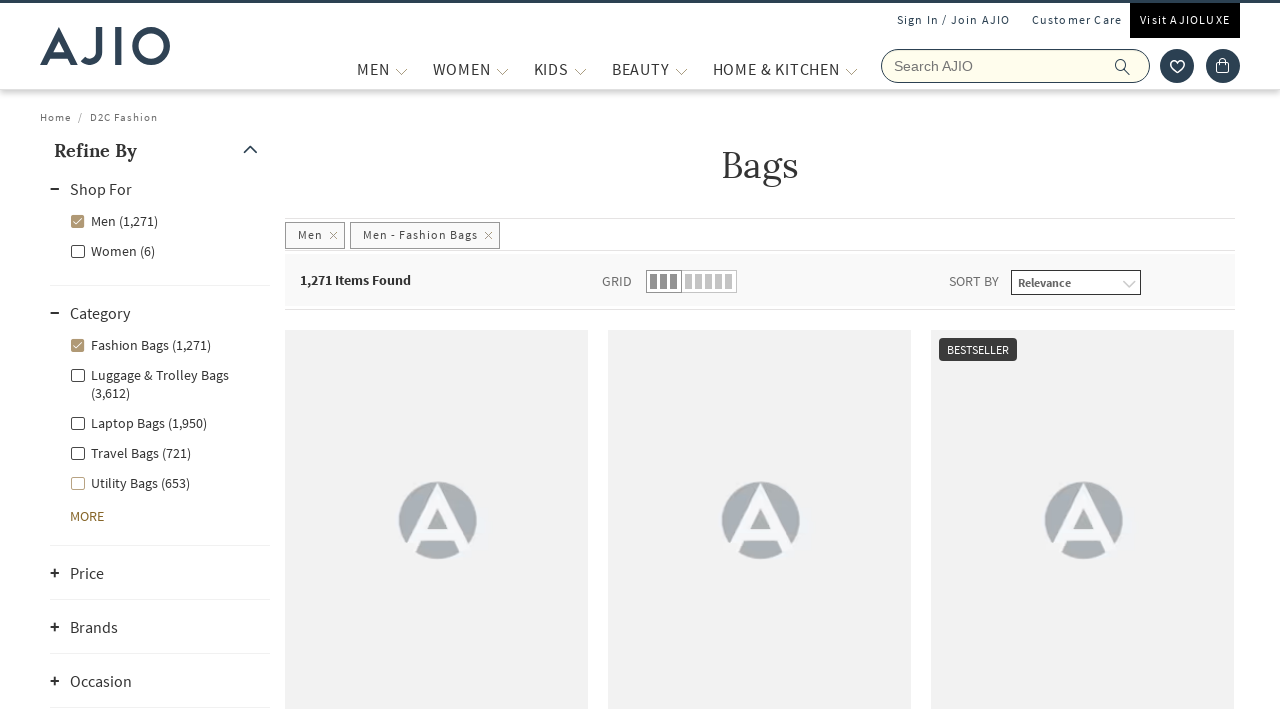

Results count element loaded
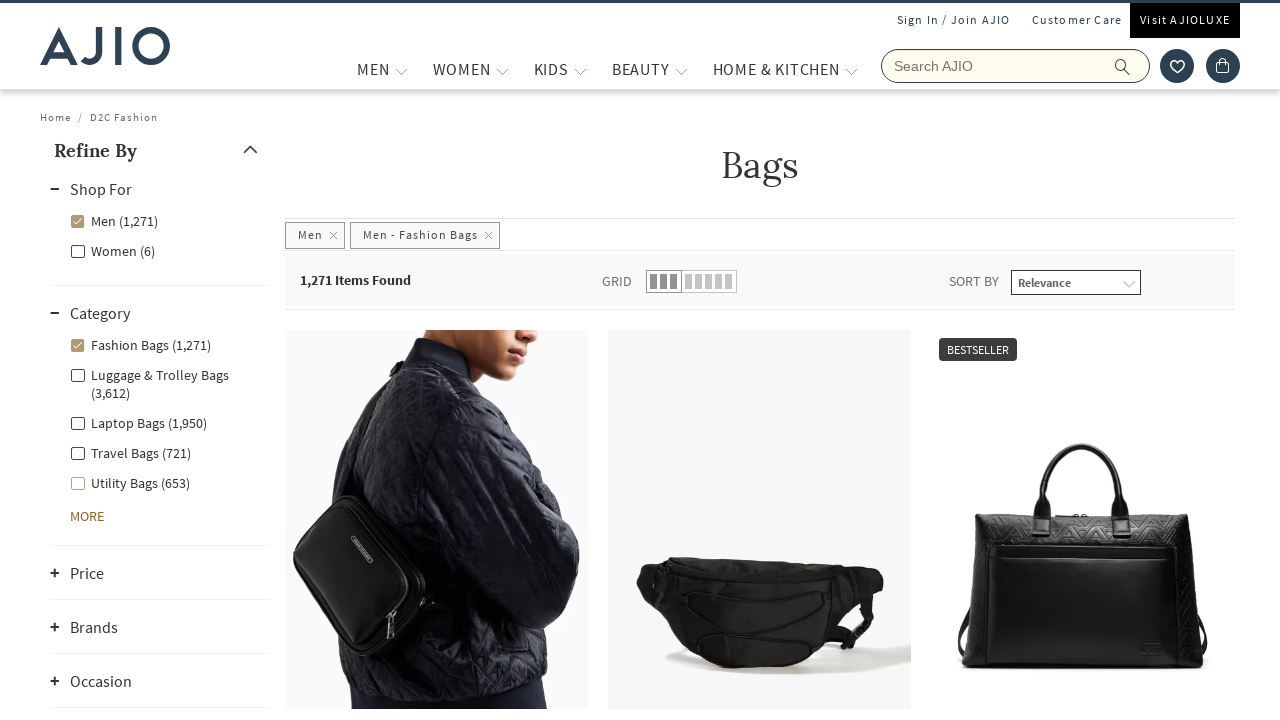

Verified item brand information is displayed
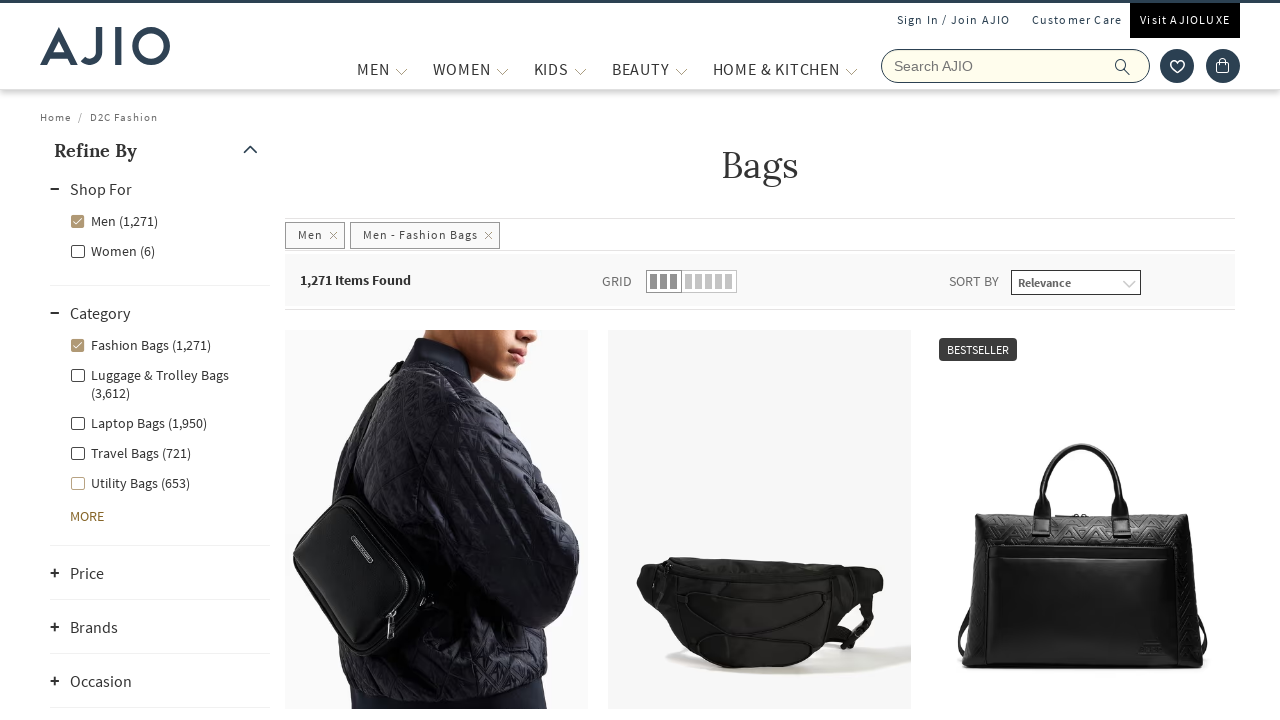

Verified bag names are displayed in search results
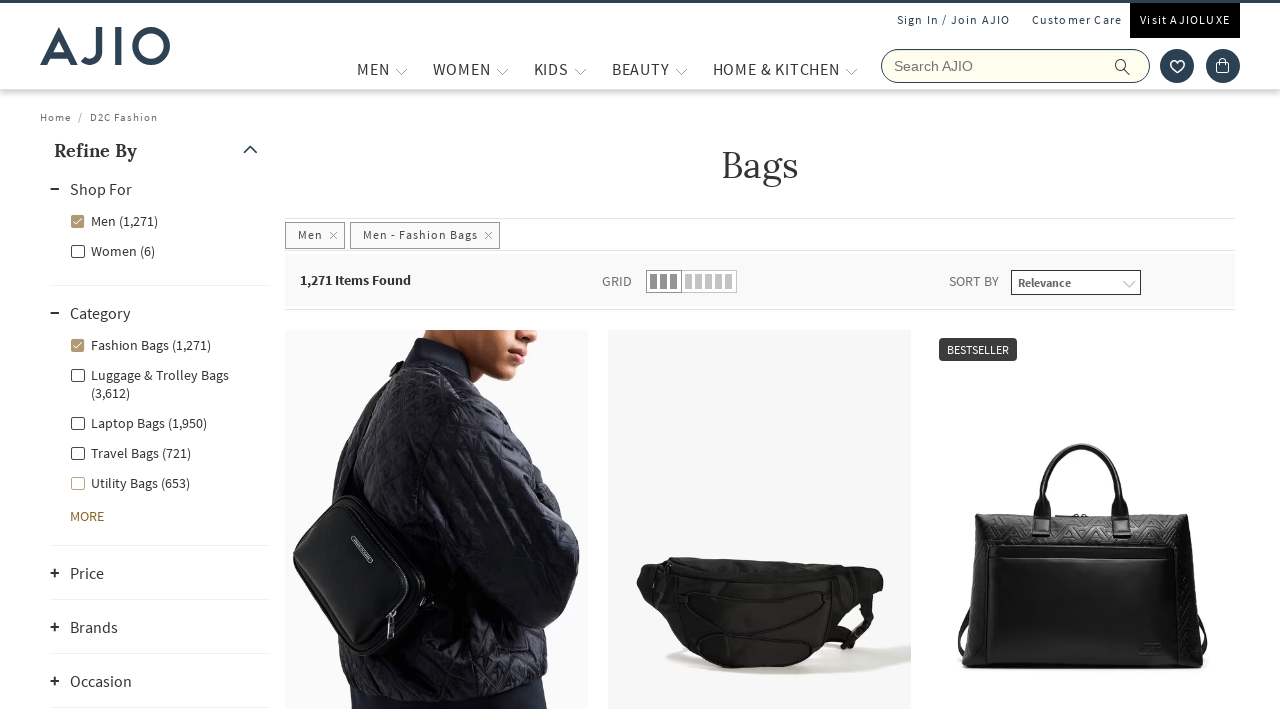

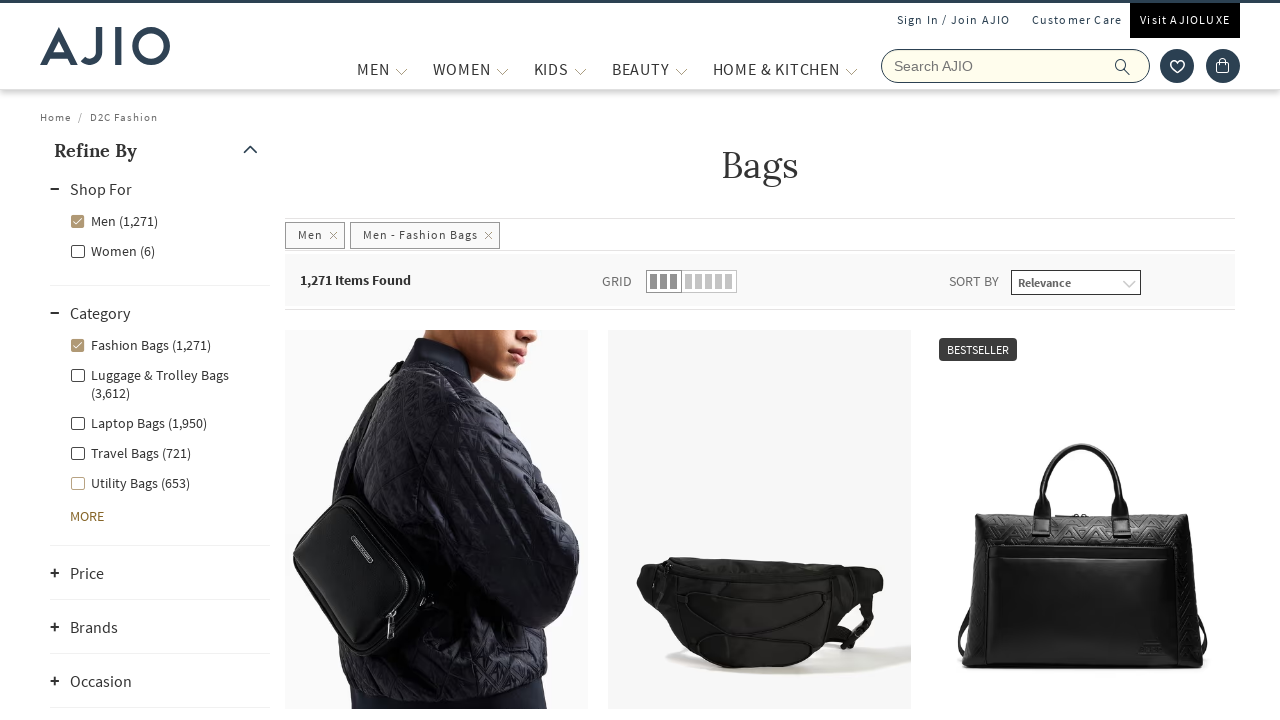